Tests JavaScript confirmation alert handling by clicking a button that triggers a JS confirm dialog, accepting the alert, and verifying the result message is displayed correctly.

Starting URL: http://practice.cydeo.com/javascript_alerts

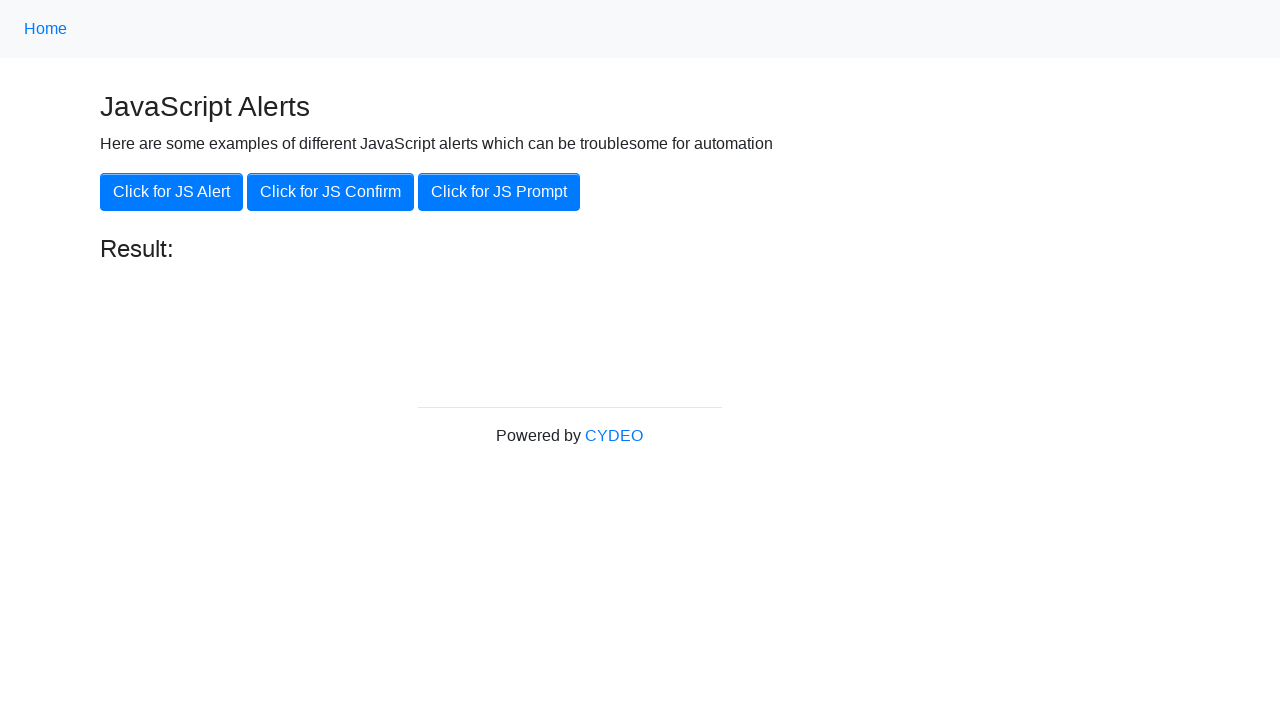

Set up dialog handler to accept confirmation alert
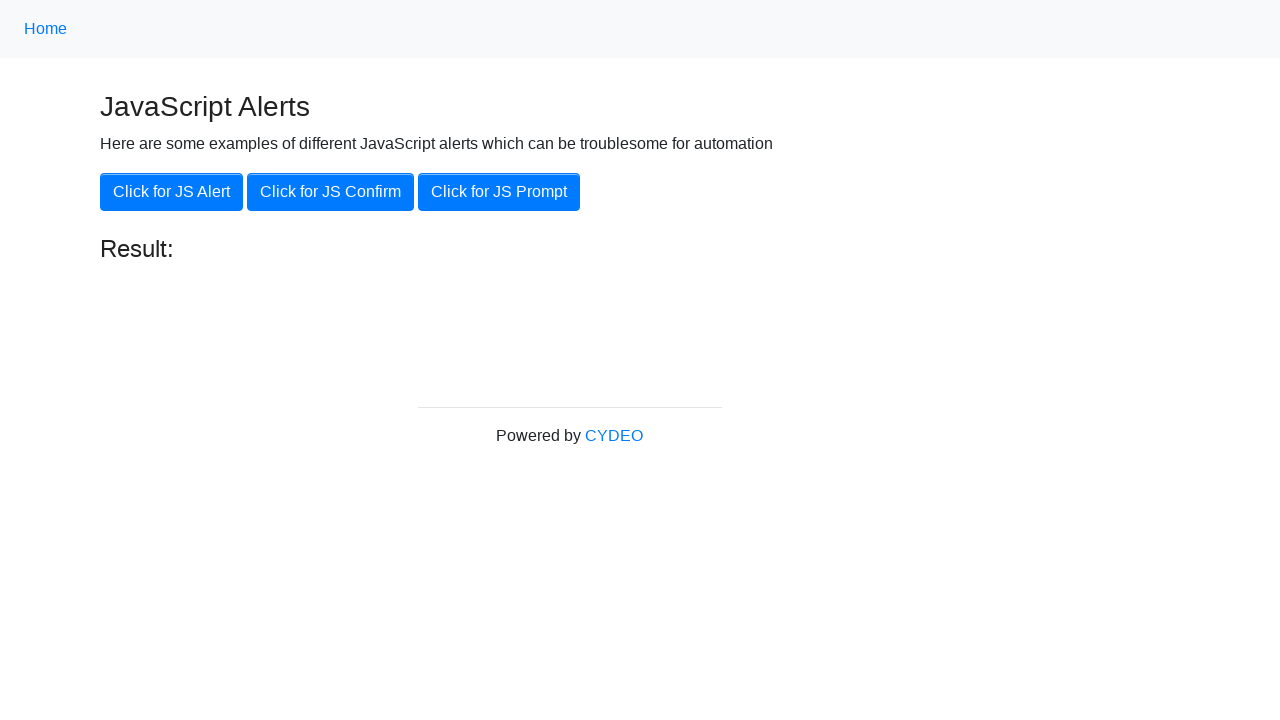

Clicked 'Click for JS Confirm' button to trigger confirmation alert at (330, 192) on xpath=//button[.='Click for JS Confirm']
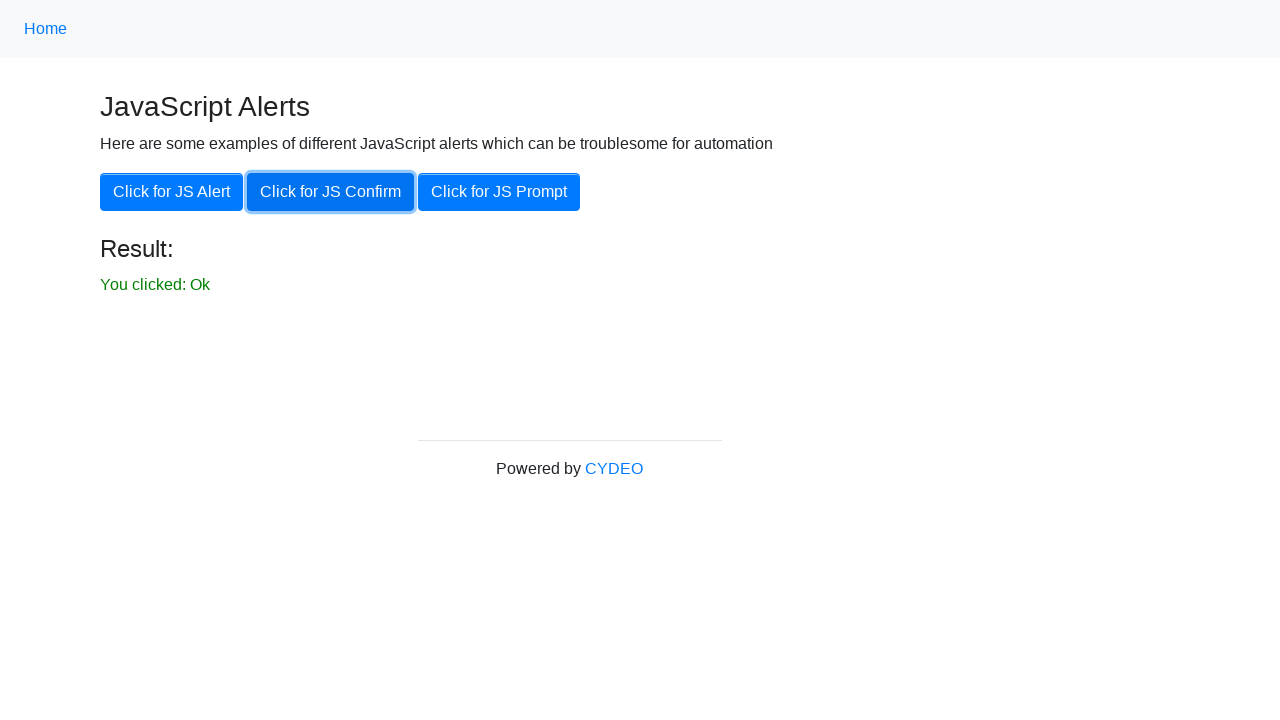

Verified result message 'You clicked: Ok' is displayed
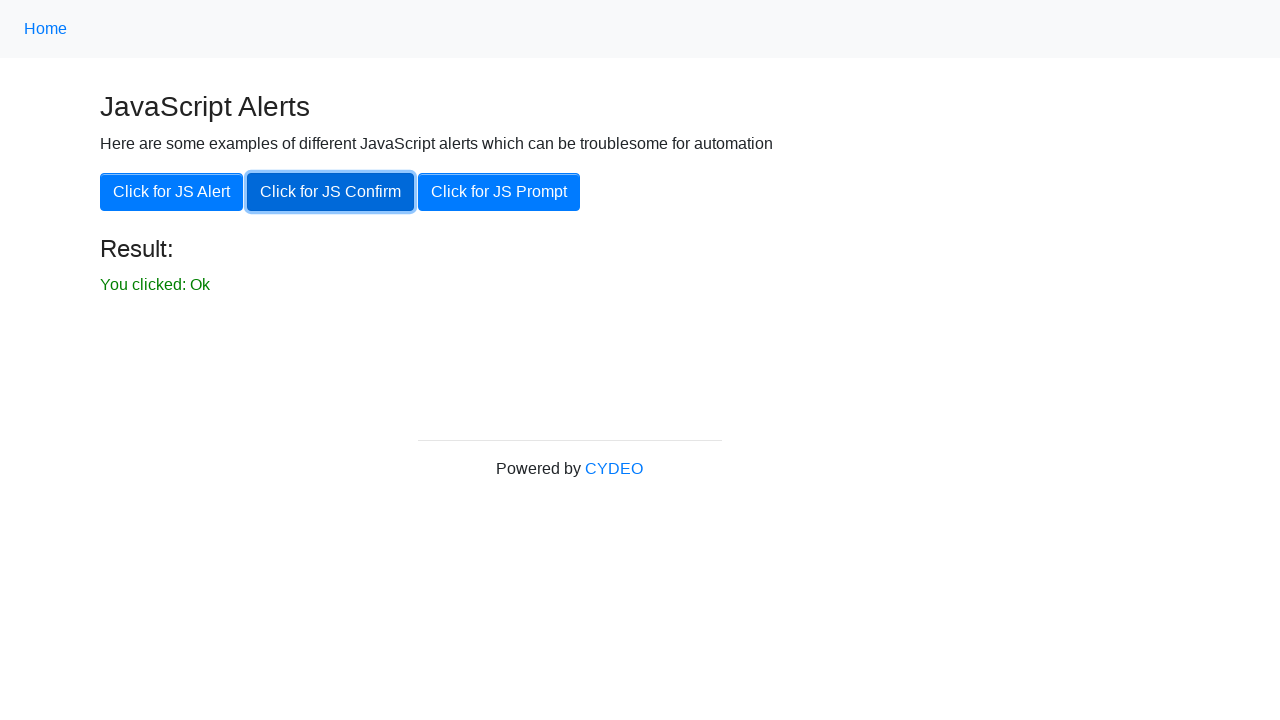

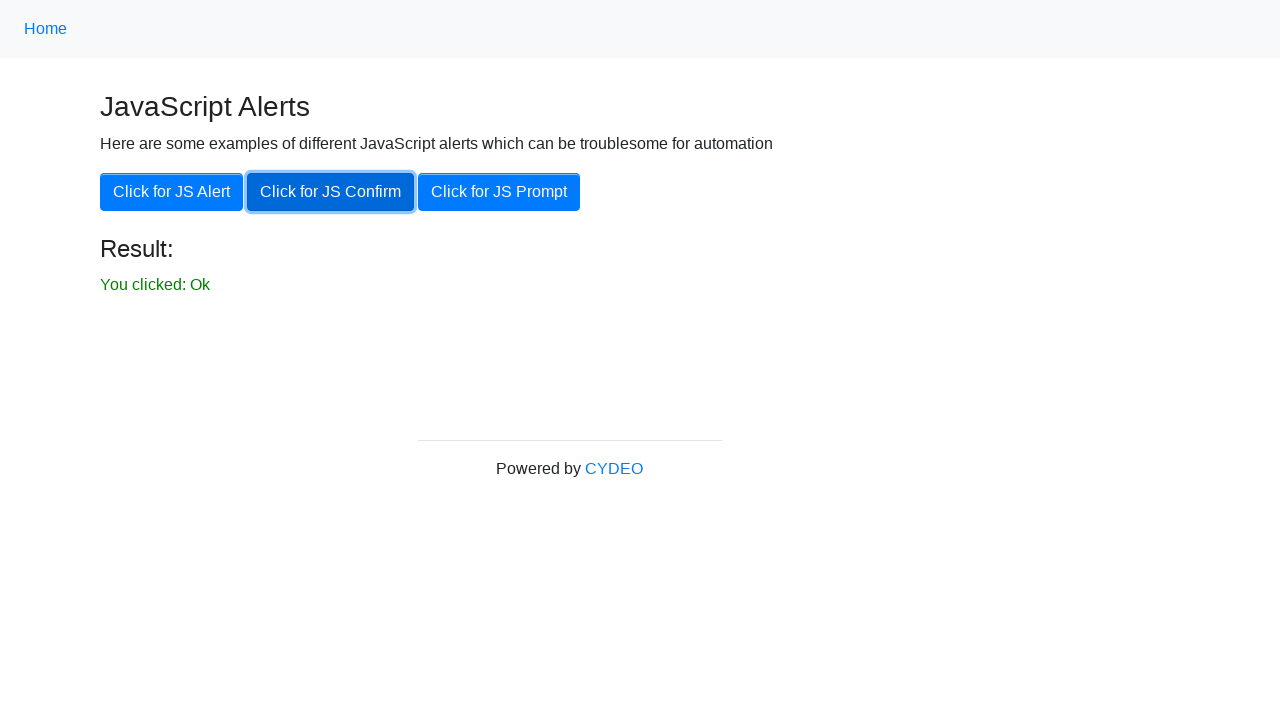